Tests double-click functionality on thecode.media by double-clicking a tab and verifying the search title changes.

Starting URL: https://thecode.media/

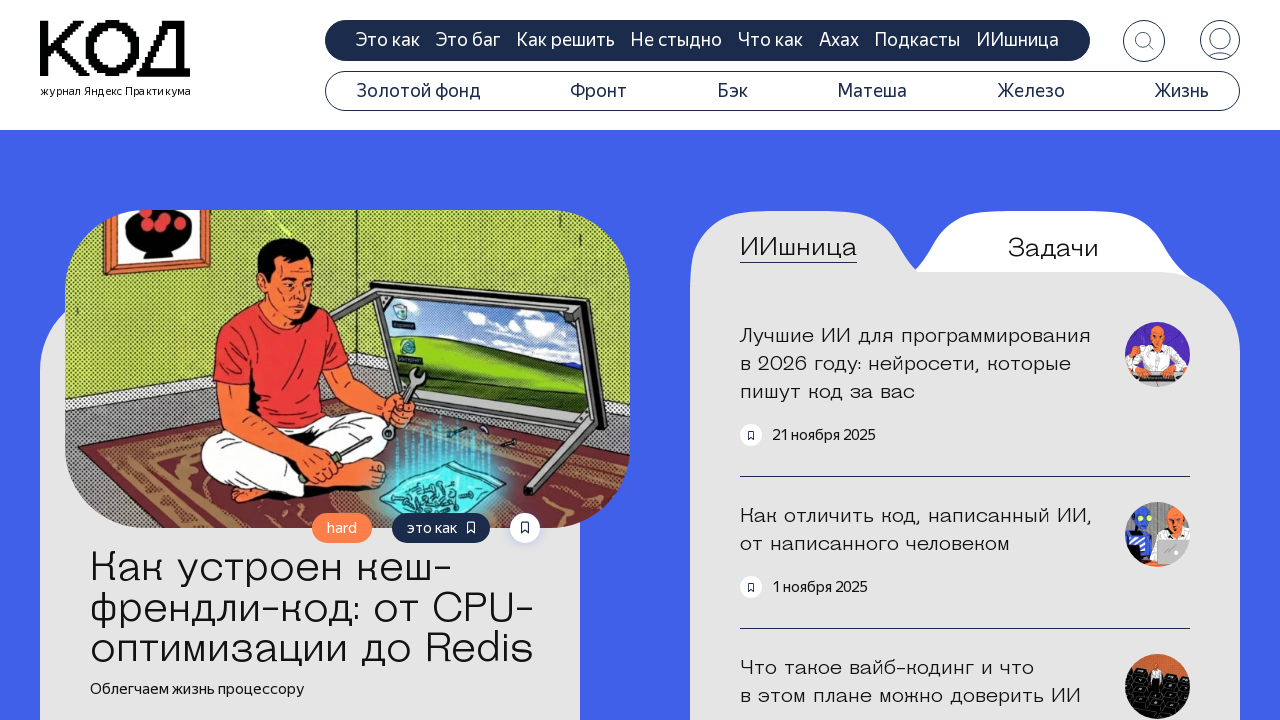

Double-clicked on the questions tab at (1053, 248) on .tab-questions
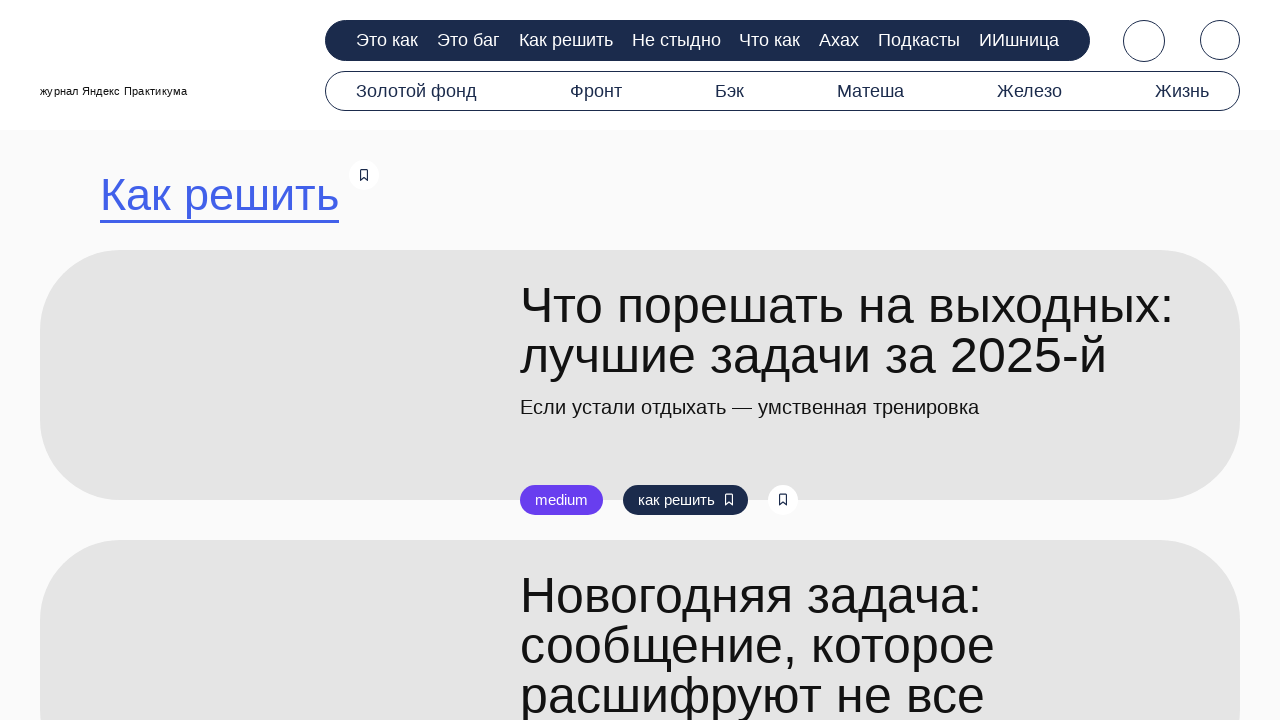

Search title appeared after double-click
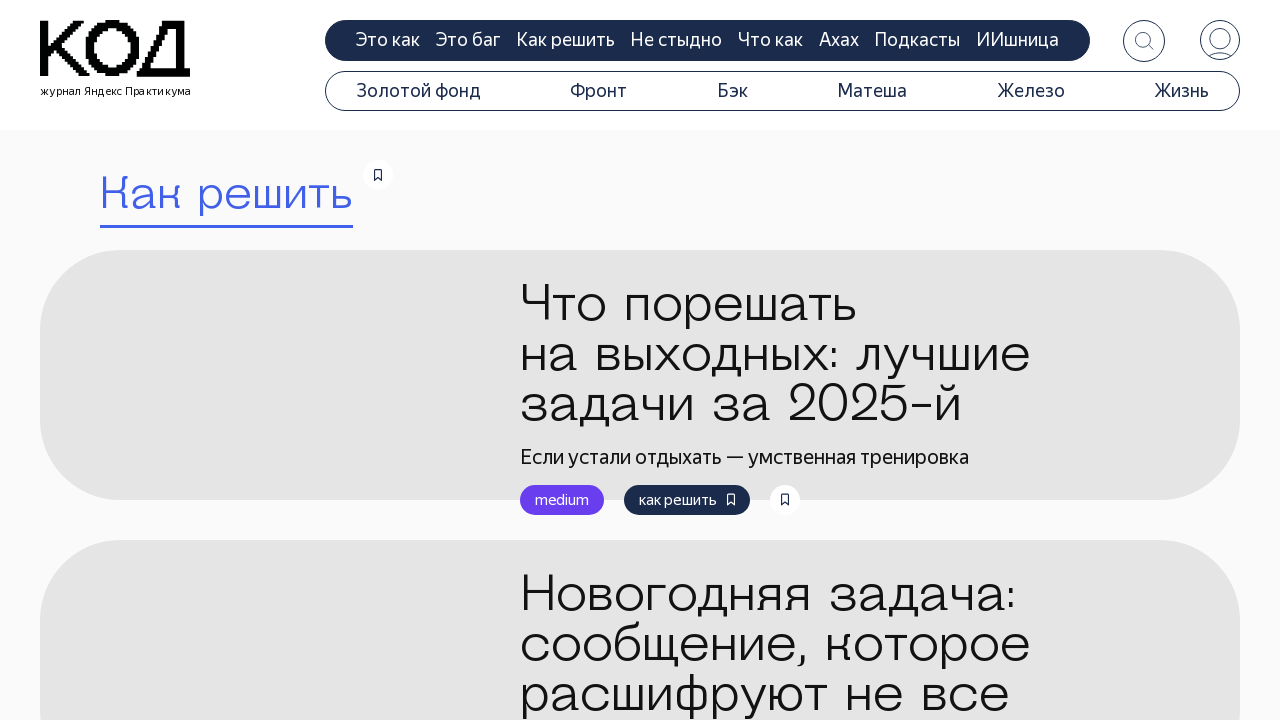

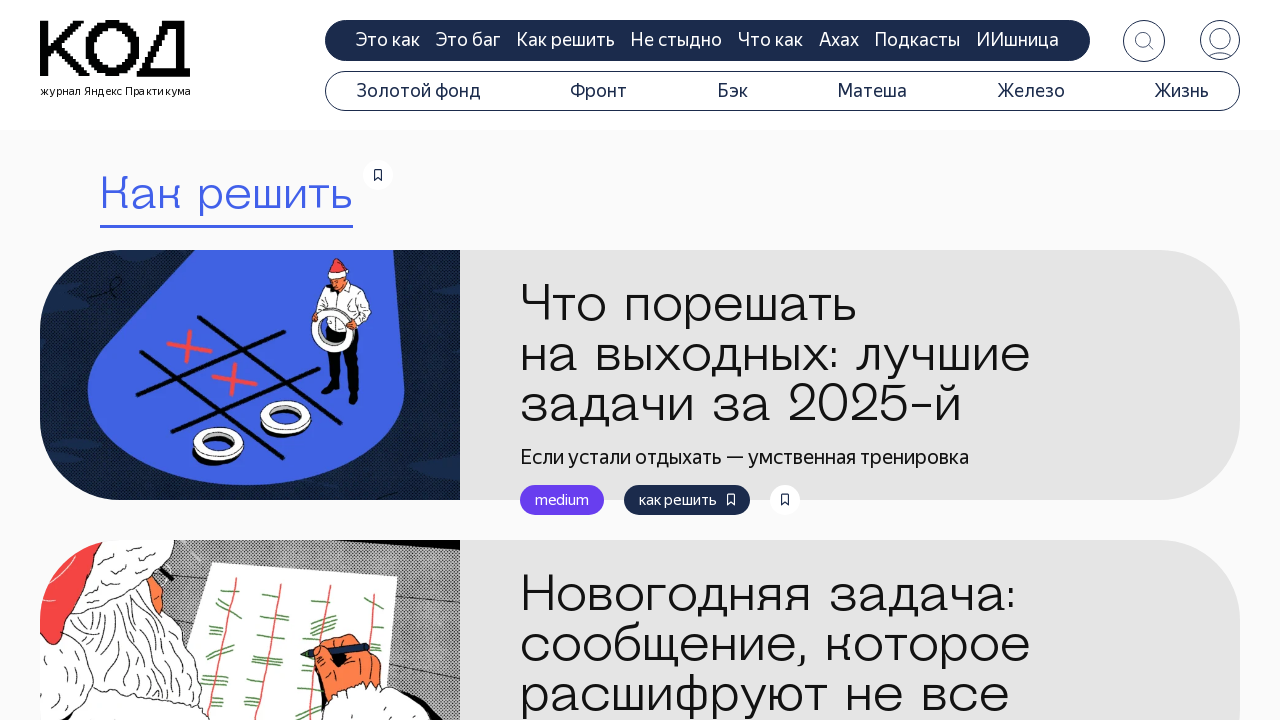